Navigates to Playwright documentation site and clicks the "Get Started" link to access the getting started guide

Starting URL: https://playwright.dev/

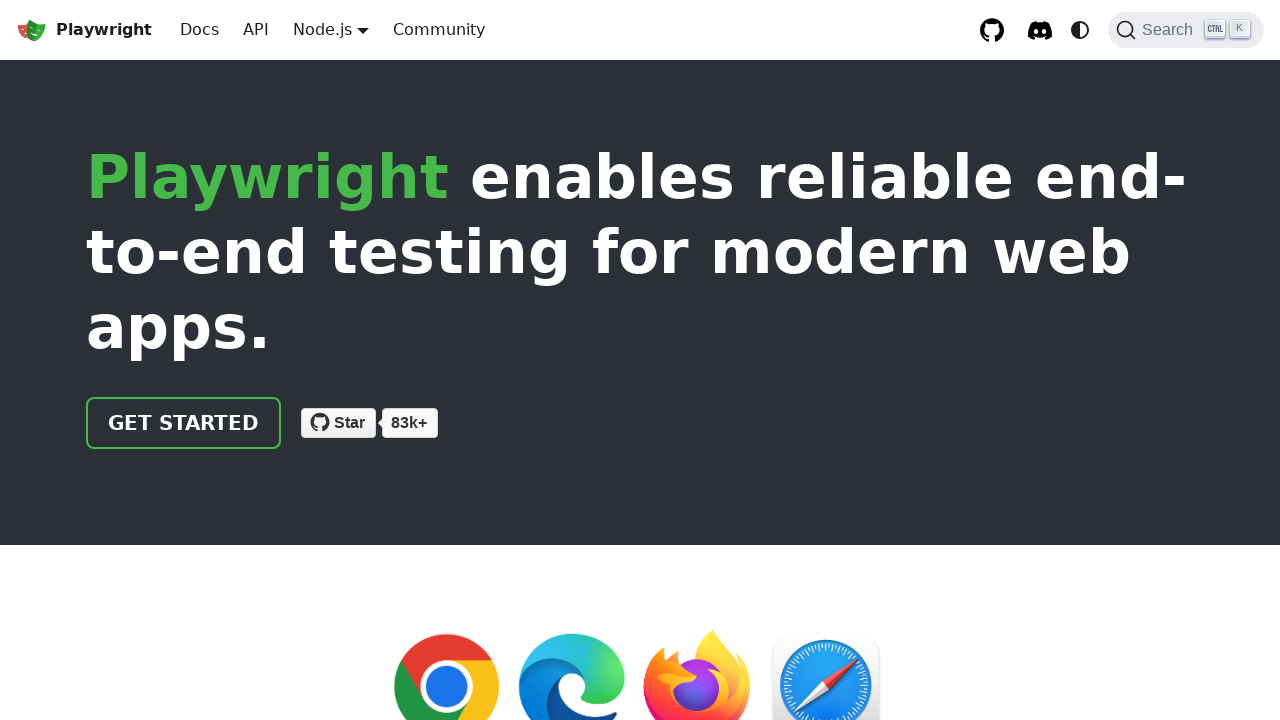

Waited for 'Get Started' link to be visible on Playwright documentation homepage
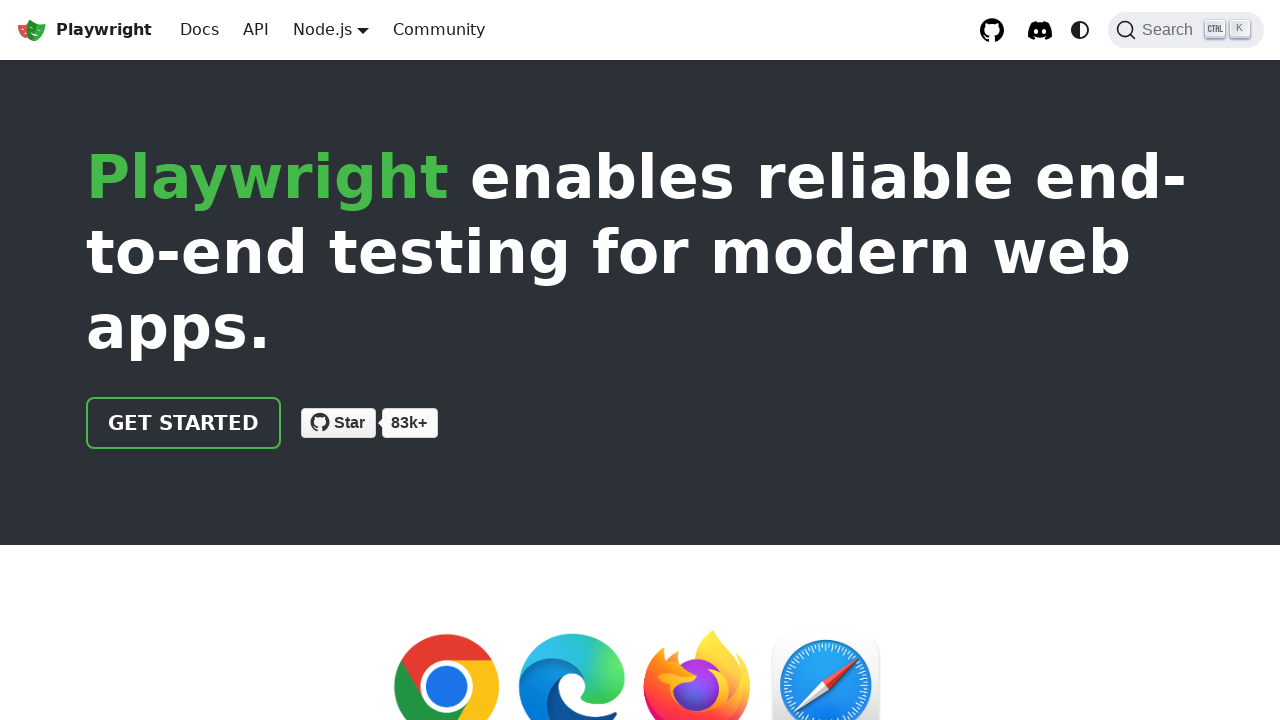

Clicked the 'Get Started' link to access the getting started guide at (184, 423) on text=Get Started
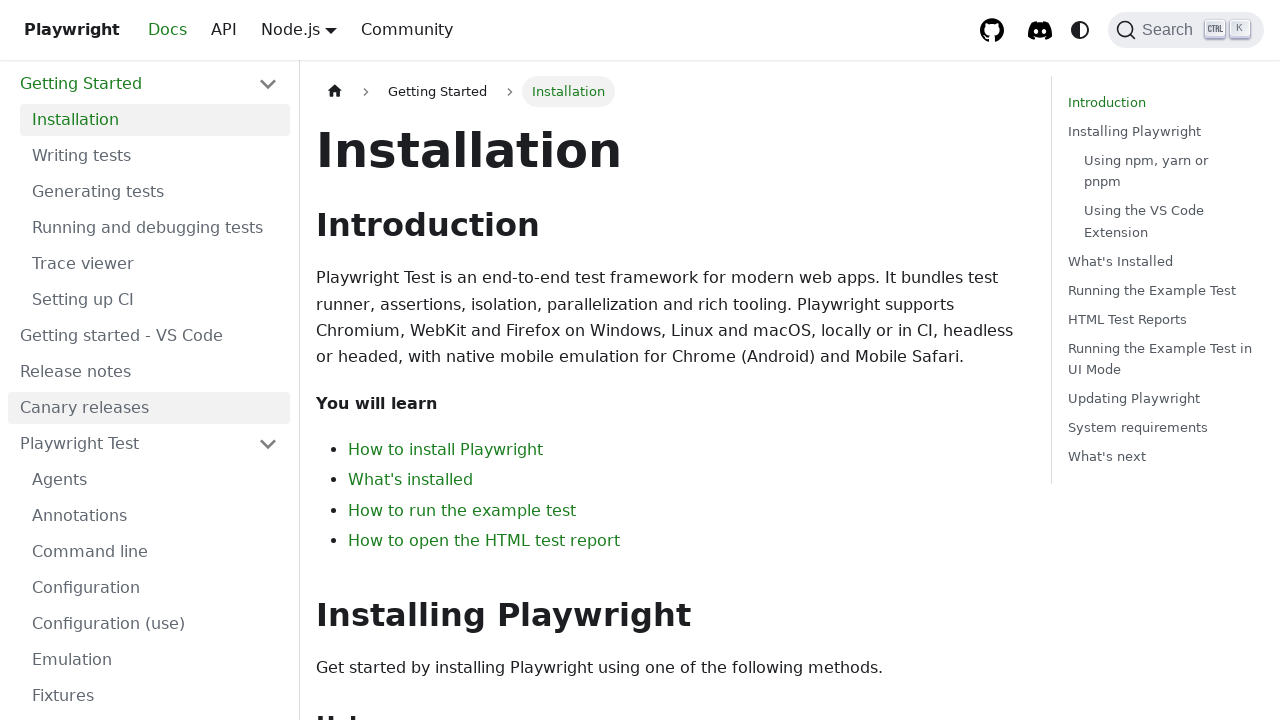

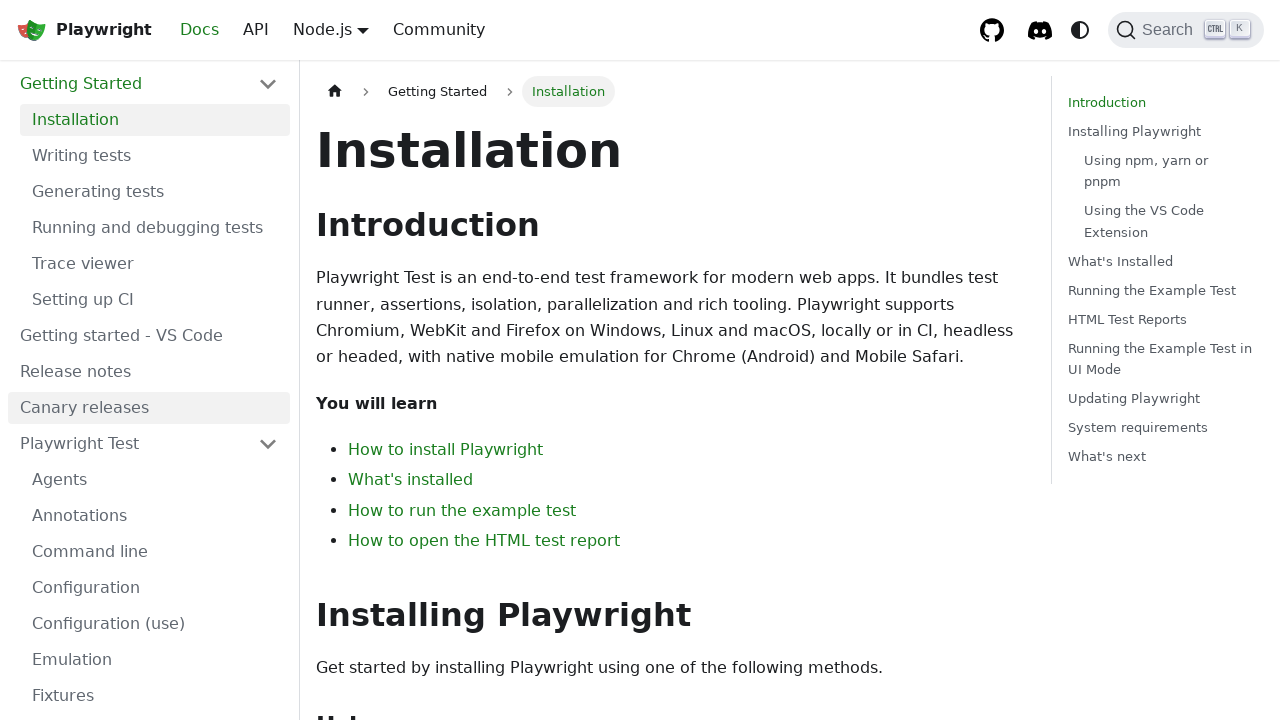